Tests table search functionality by entering "Rice" in the search field and verifying that the filtered results match the search term

Starting URL: https://rahulshettyacademy.com/seleniumPractise/#/offers

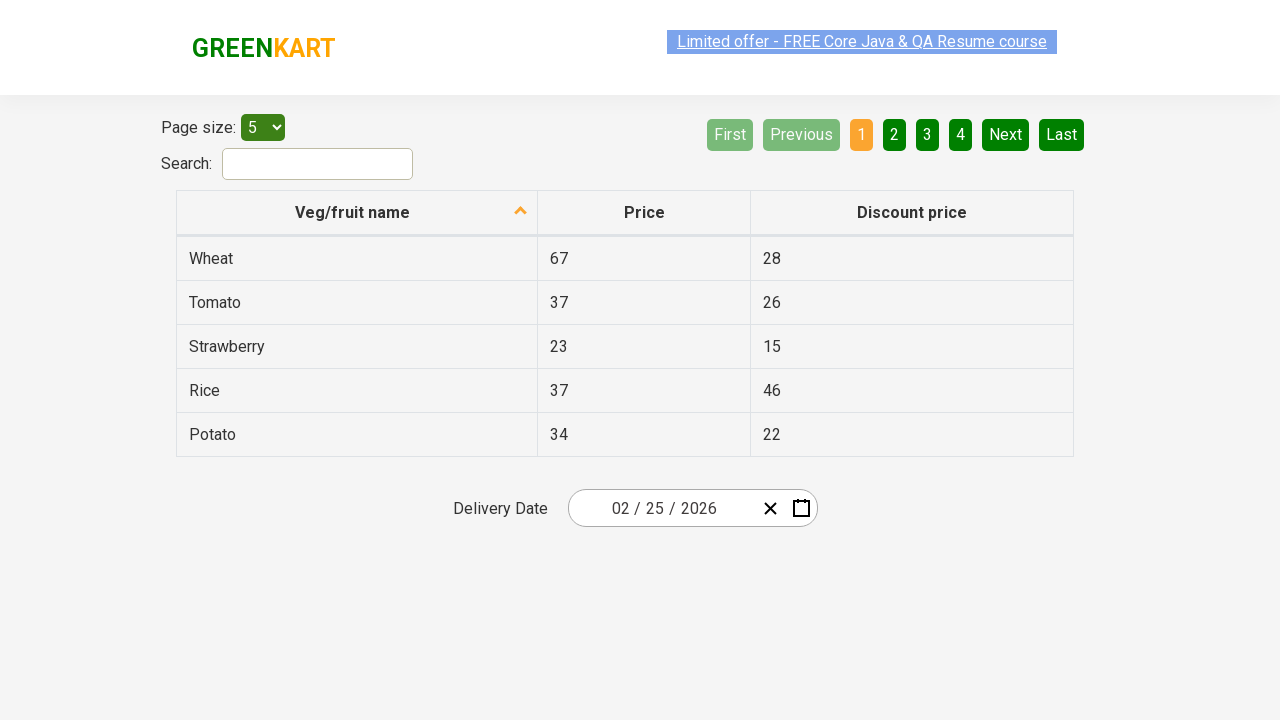

Entered 'Rice' in the search field on #search-field
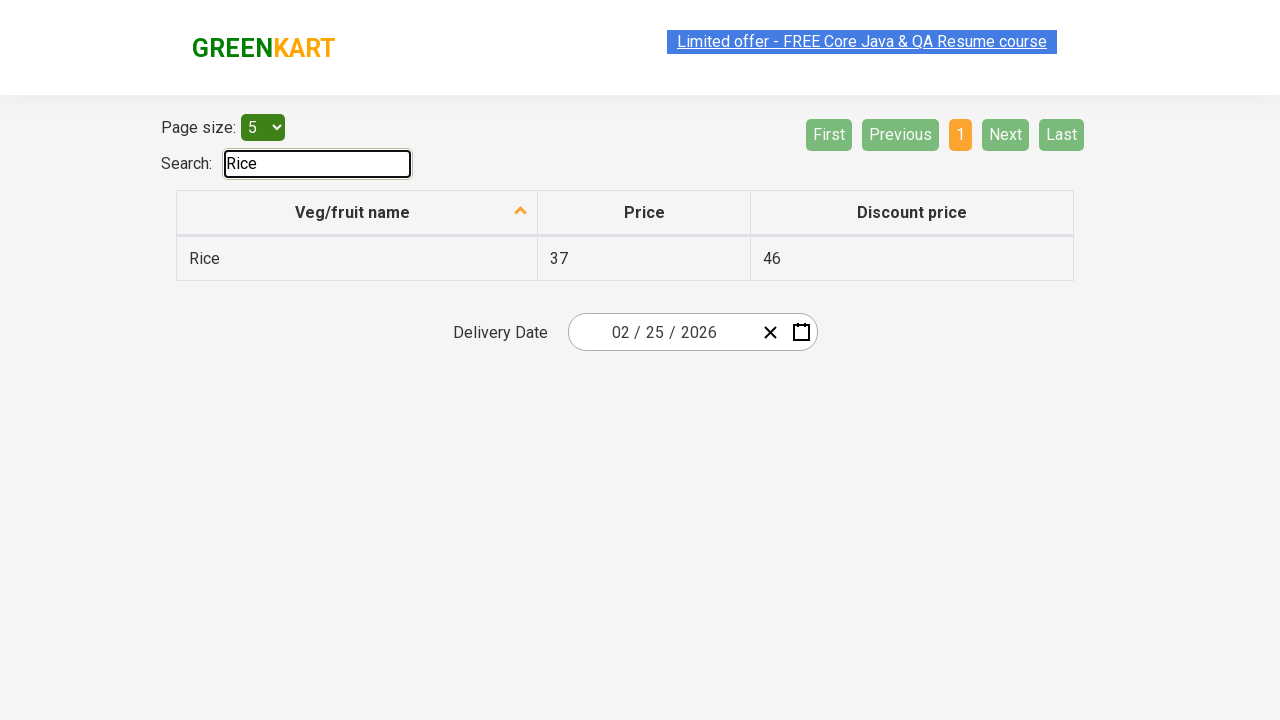

Waited 1000ms for table filtering to complete
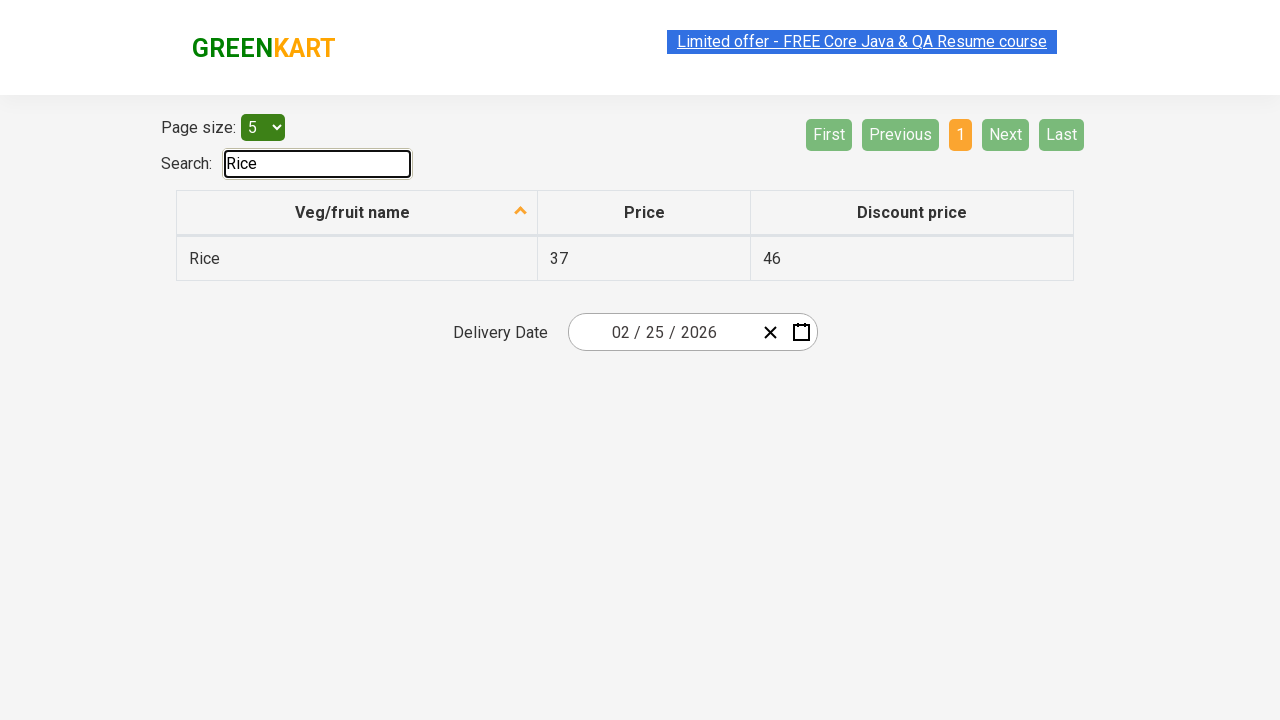

Retrieved all vegetable names from the first column of the filtered table
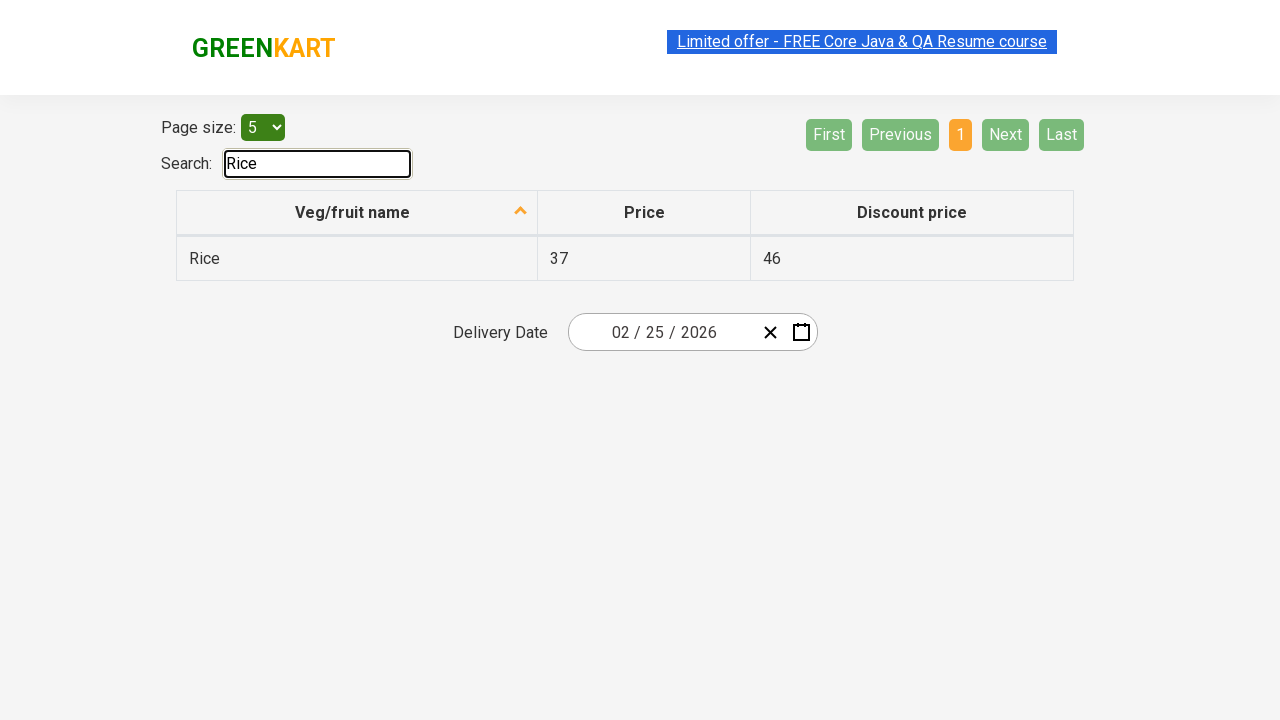

Verified that 'Rice' contains 'Rice'
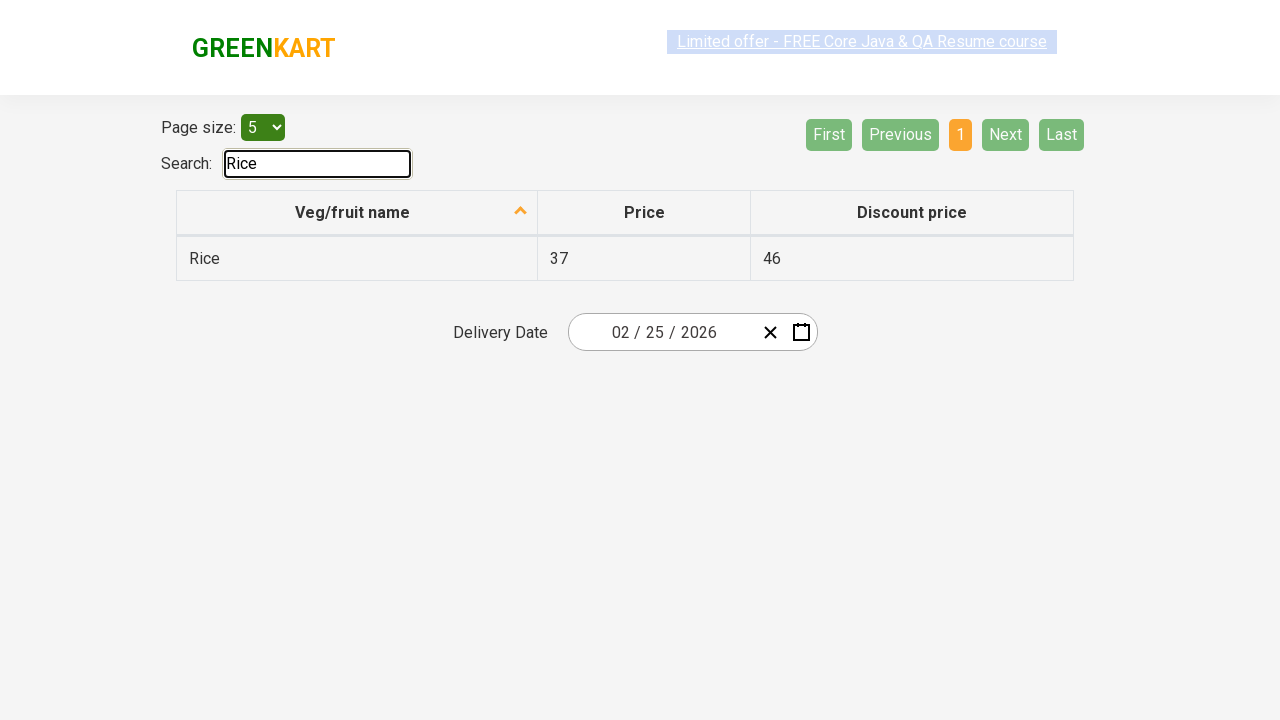

Verified that at least one result exists after filtering (found 1 items)
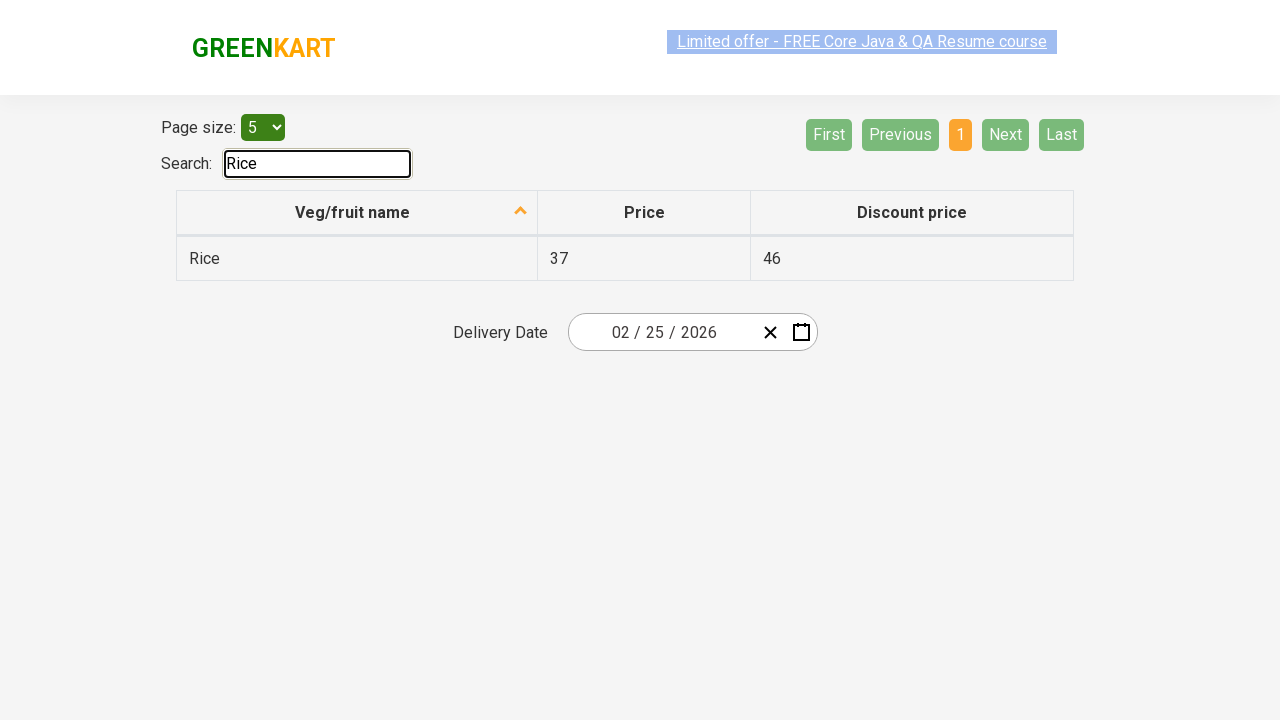

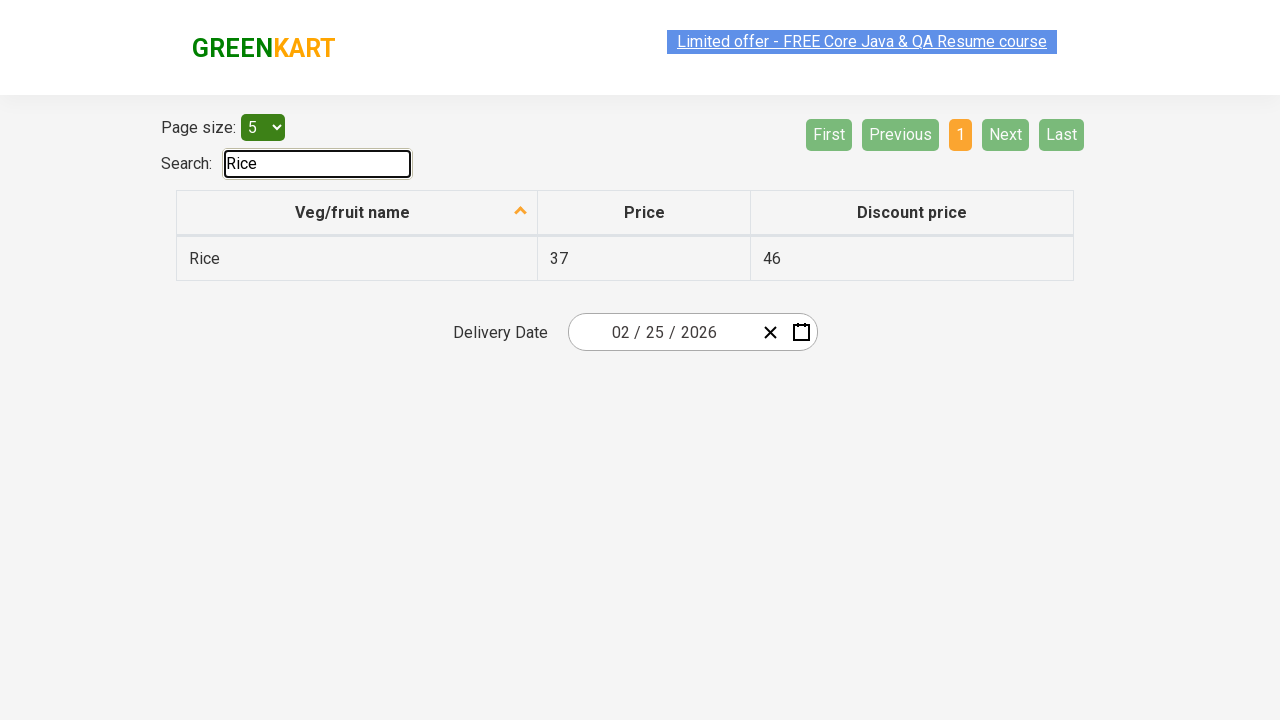